Tests GitHub search functionality by searching for a specific repository, navigating to it, and verifying that a specific pull request exists in the Pull Requests tab

Starting URL: https://github.com/

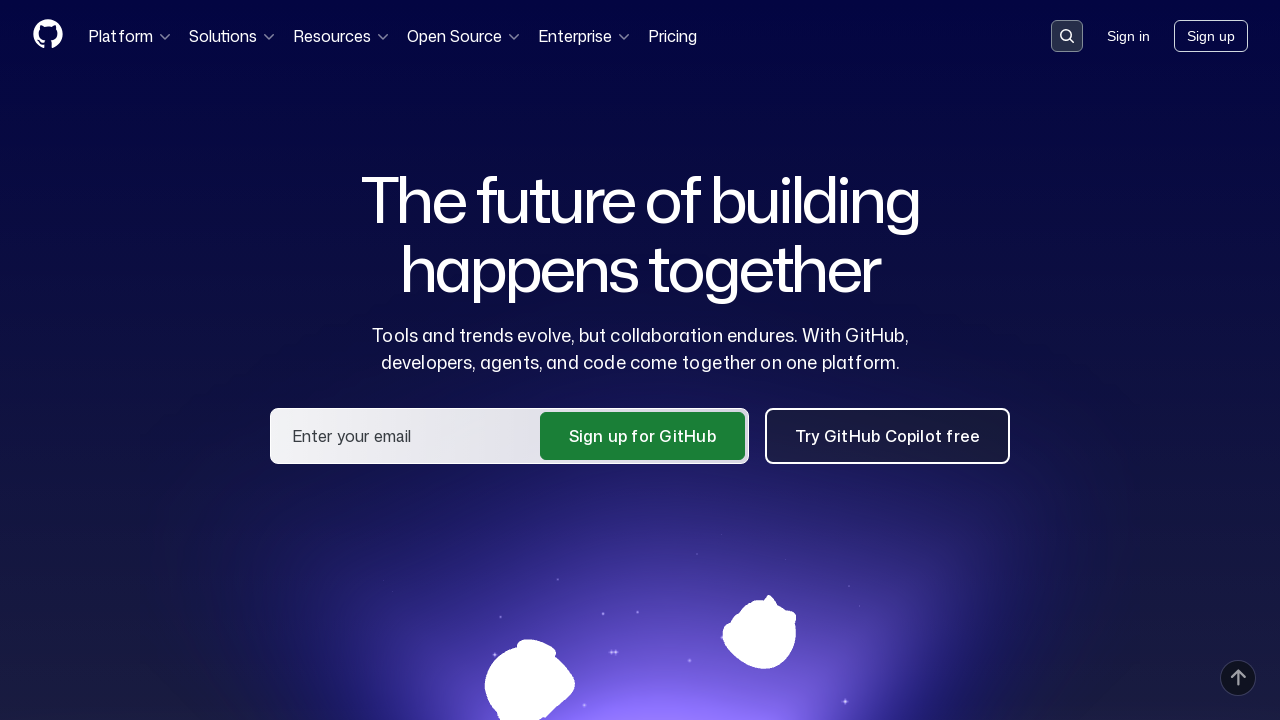

Clicked search placeholder to activate search at (1067, 36) on [placeholder='Search or jump to...']
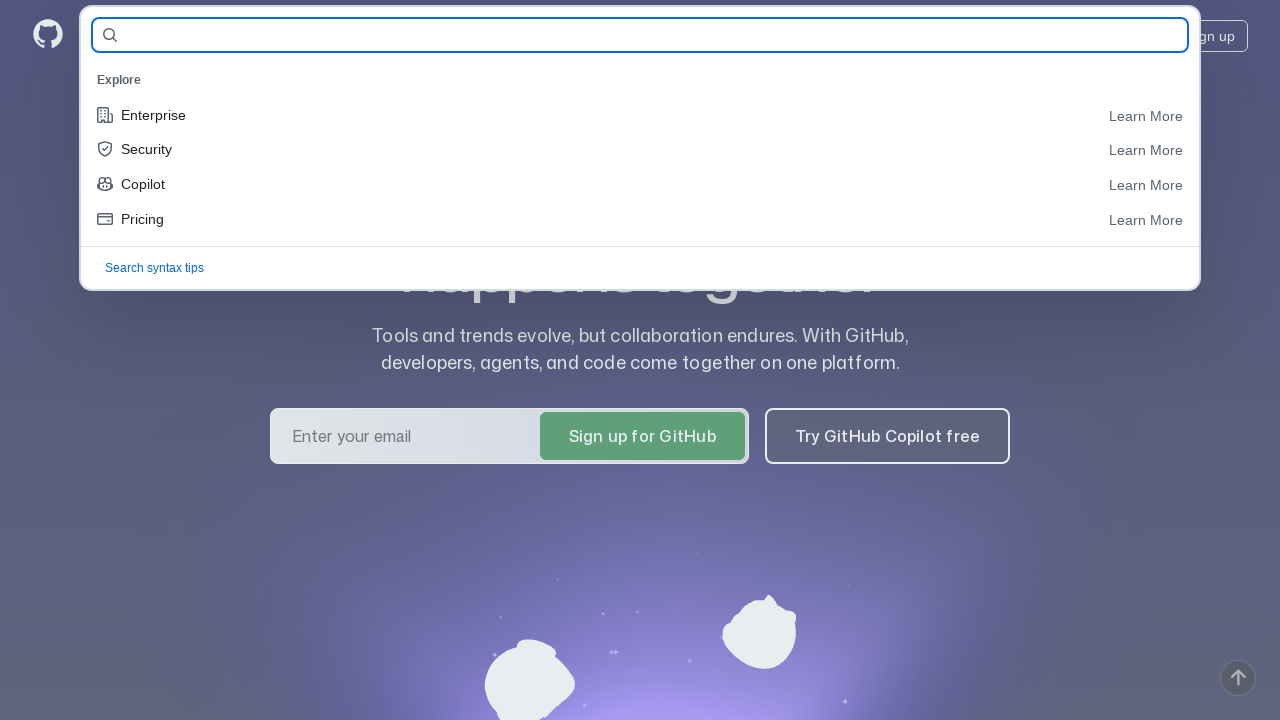

Filled search field with 'eroshenkoam/allure-example' on [name='query-builder-test']
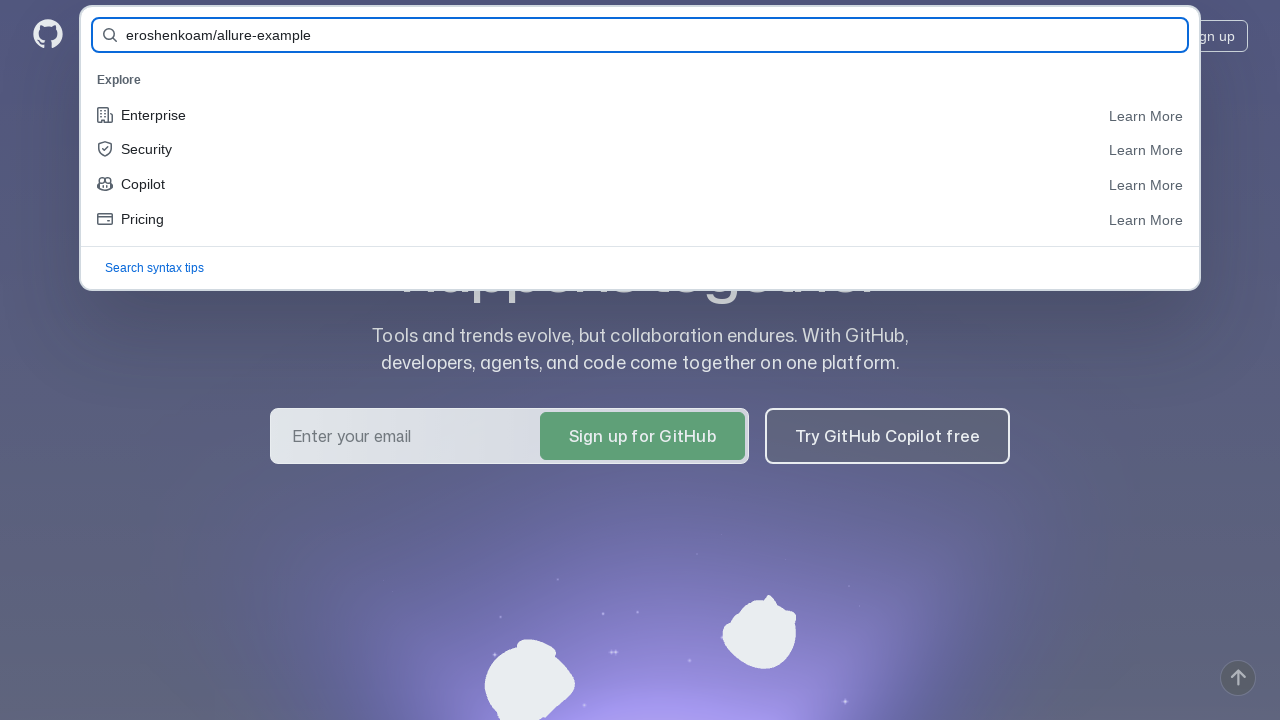

Pressed Enter to search for the repository
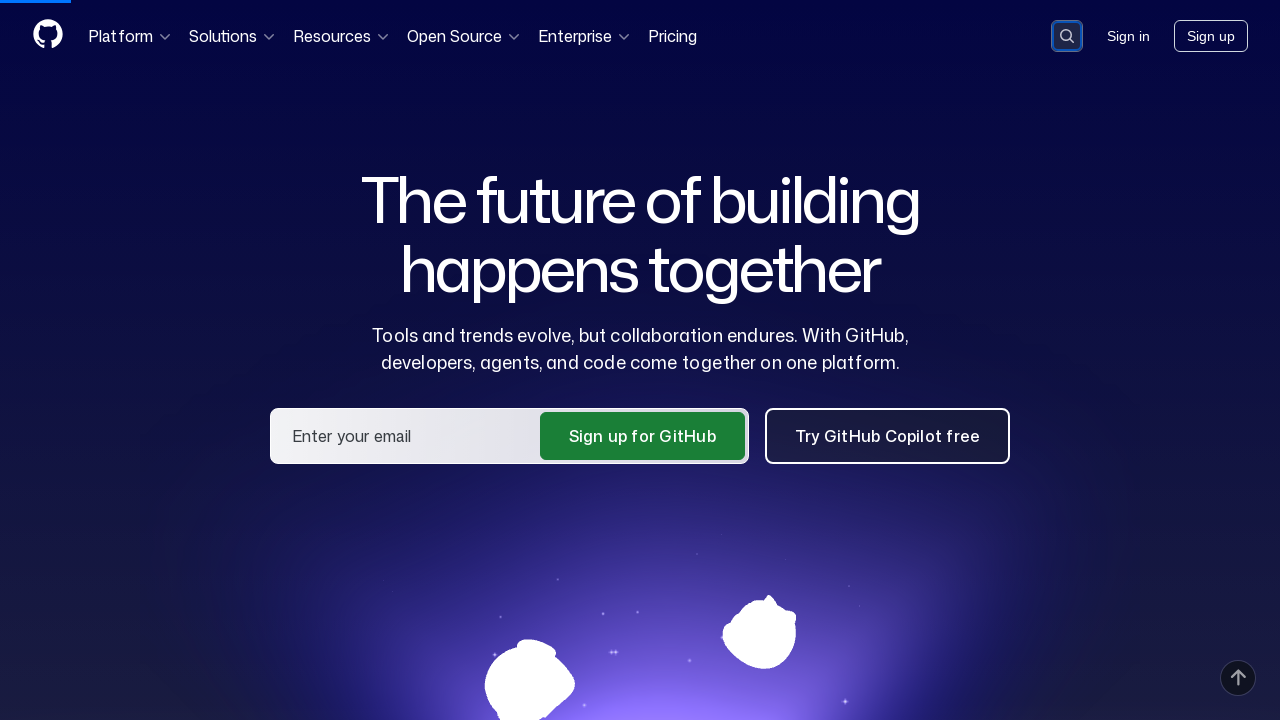

Clicked on the repository link in search results at (478, 161) on a:has-text('eroshenkoam/allure-example')
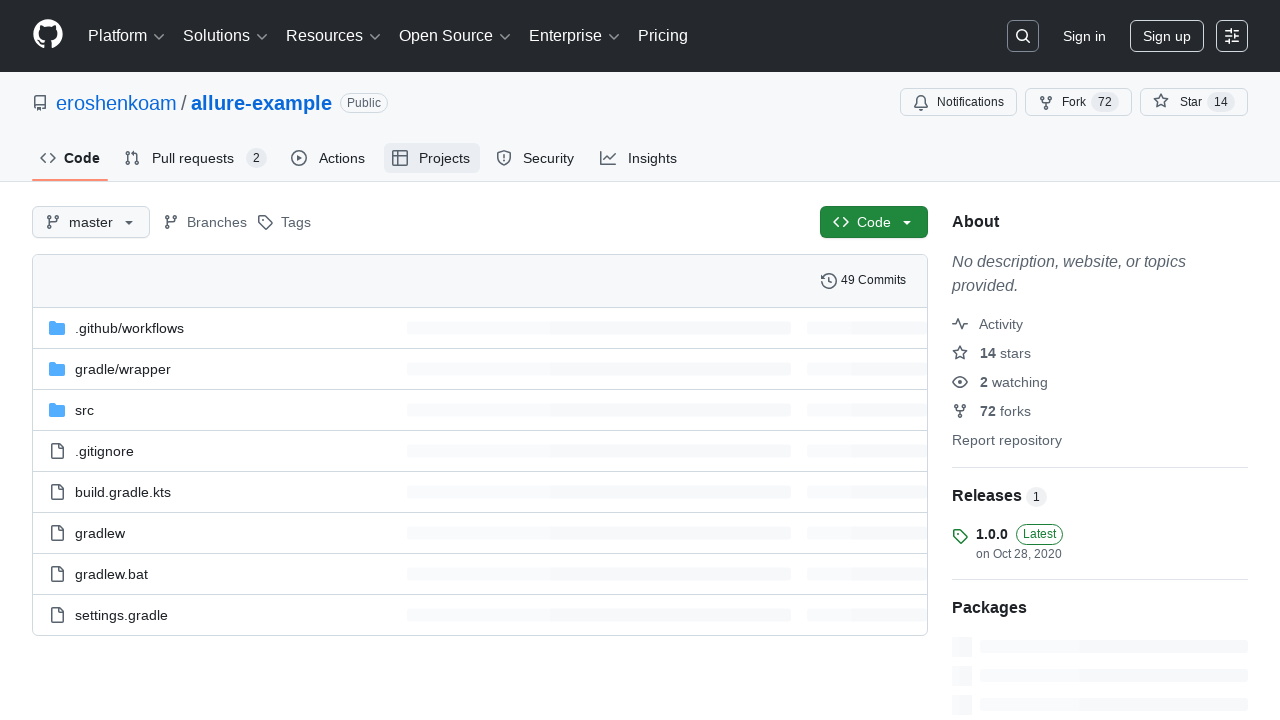

Clicked on the Pull Requests tab at (196, 158) on #pull-requests-tab
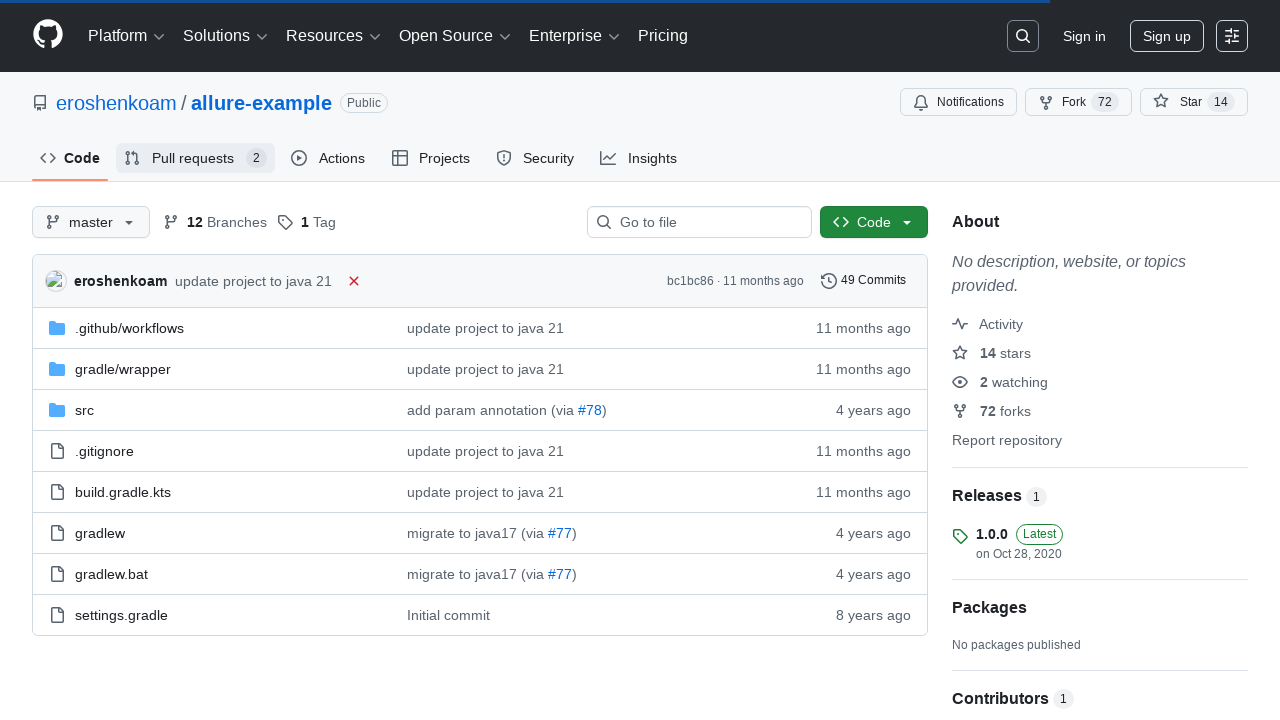

Verified that PR #91 exists in the Pull Requests tab
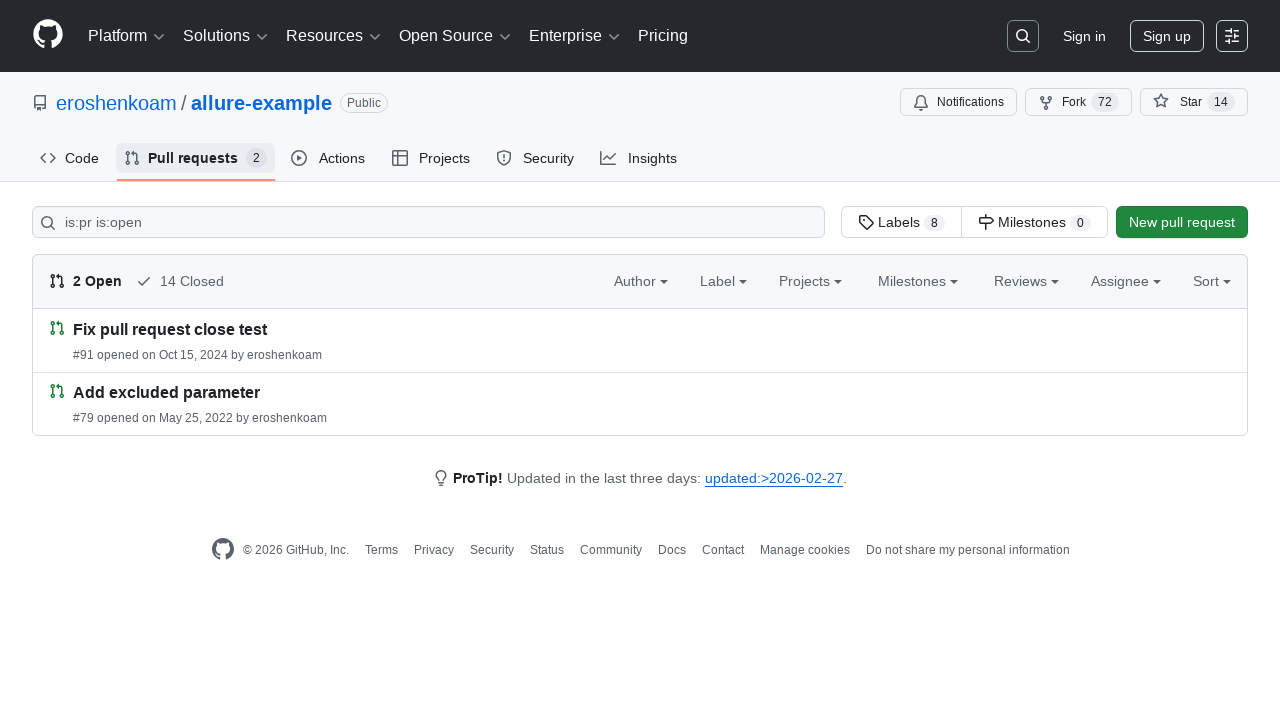

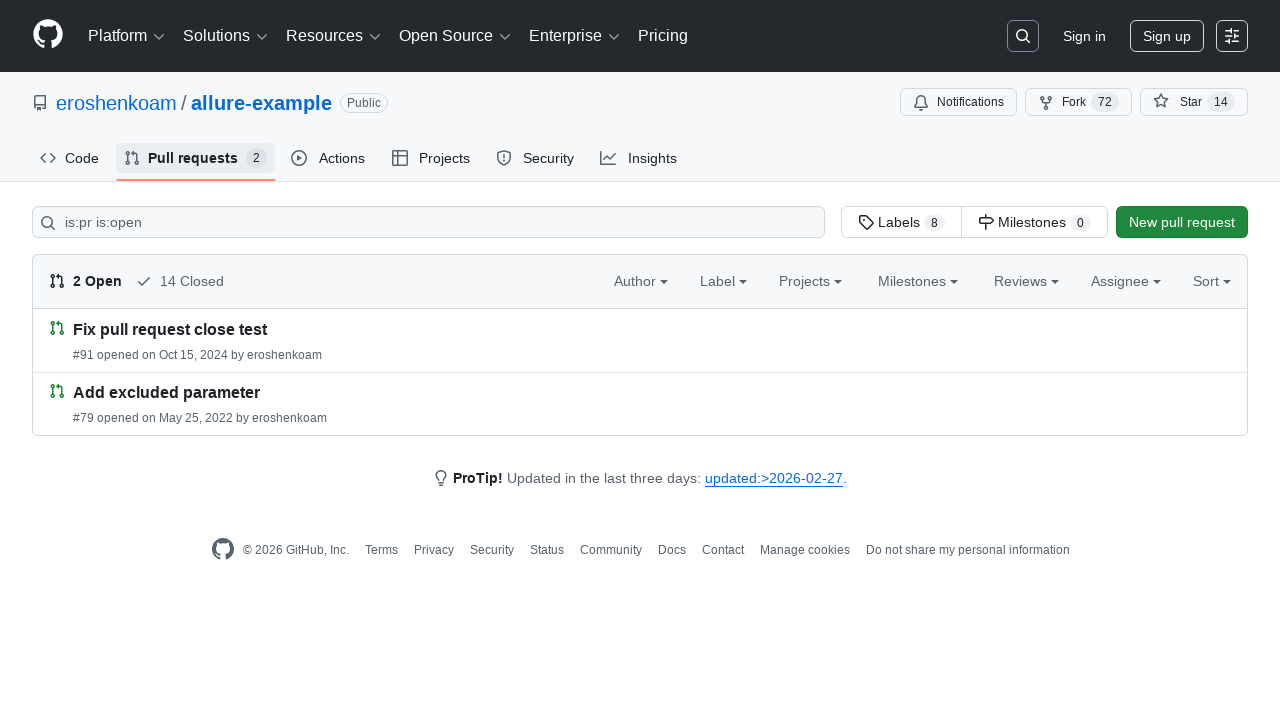